Clicks on a technology button to navigate to the TestRigor tutorial page

Starting URL: https://www.toolsqa.com/

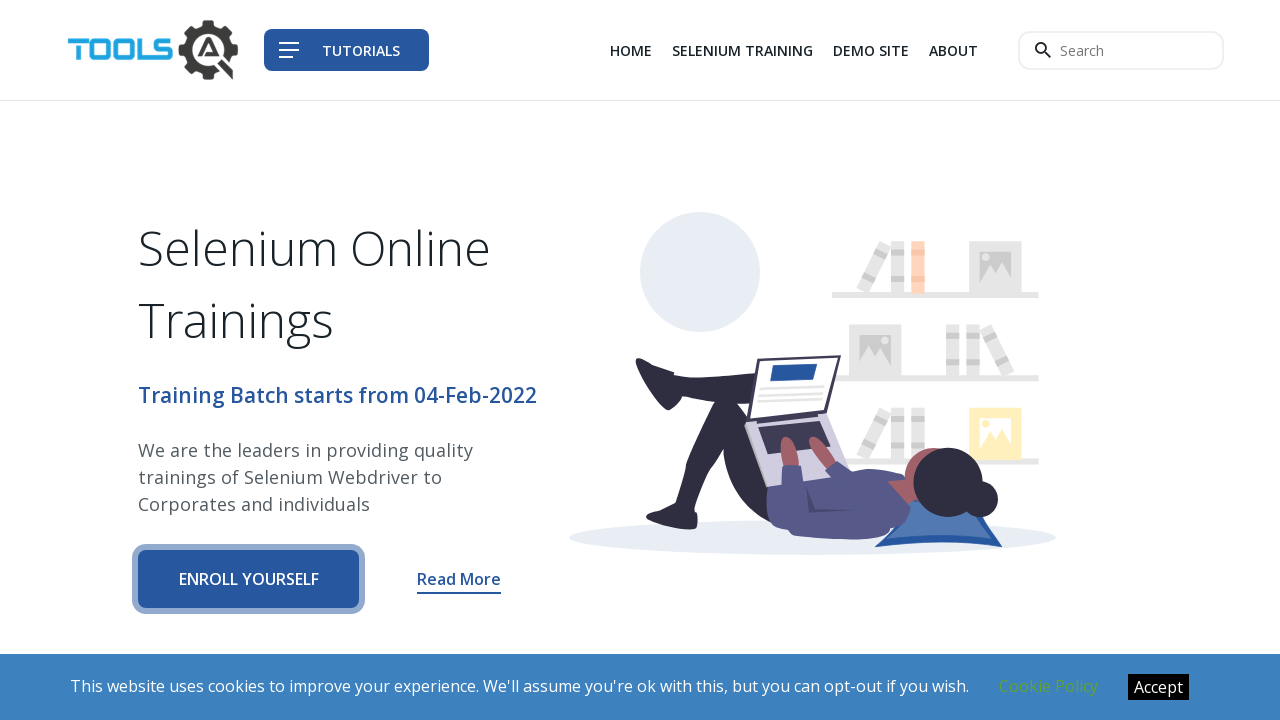

Scrolled down 300 pixels to find technology buttons
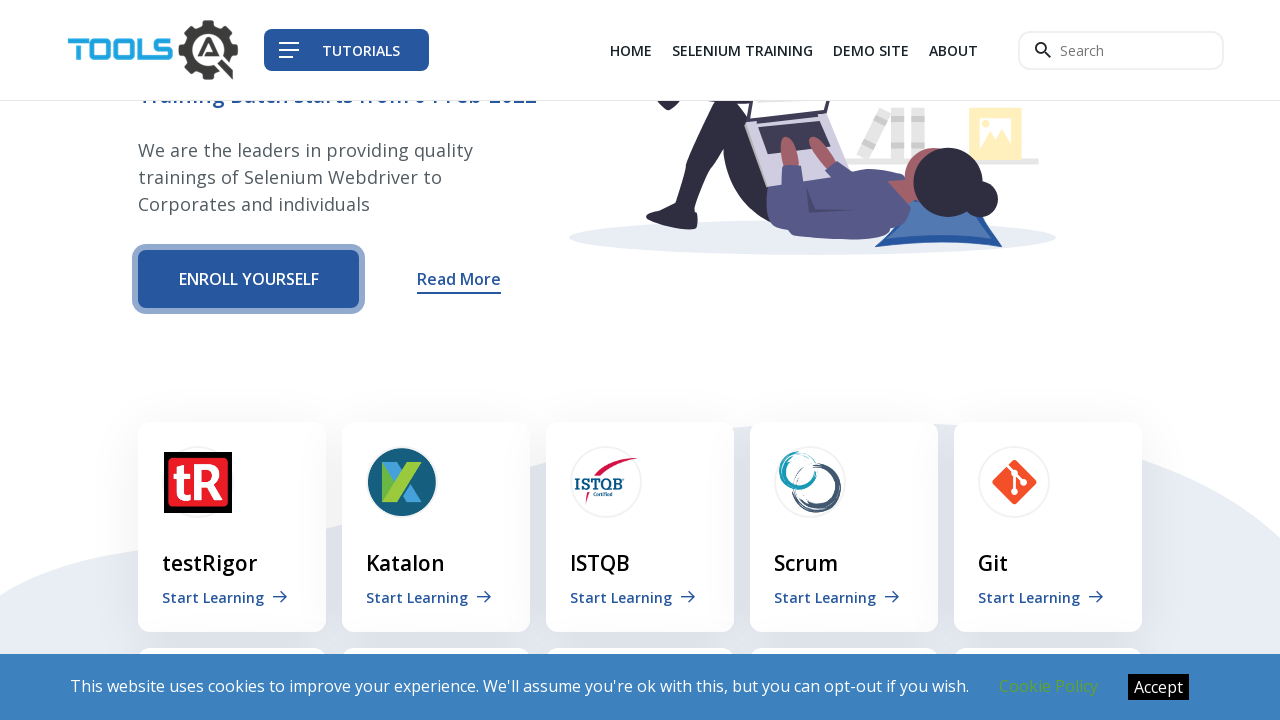

Clicked on TestRigor technology button at (232, 563) on text=TestRigor
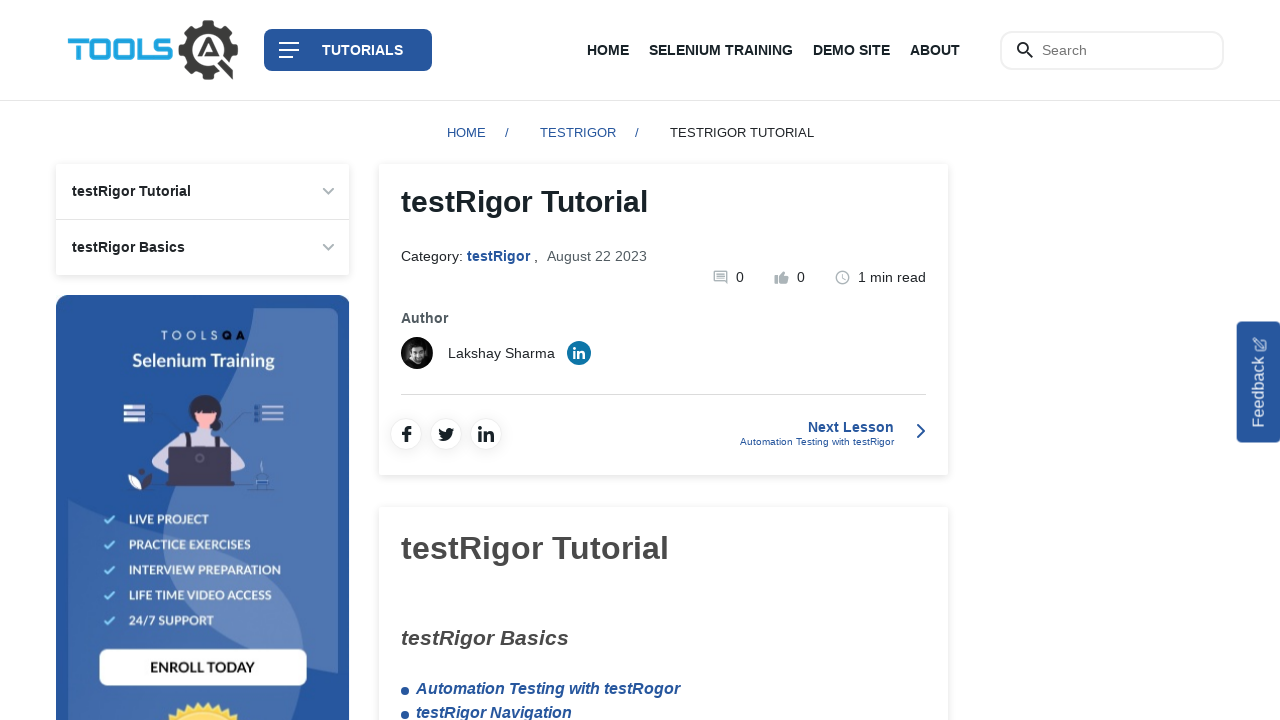

TestRigor tutorial page loaded successfully
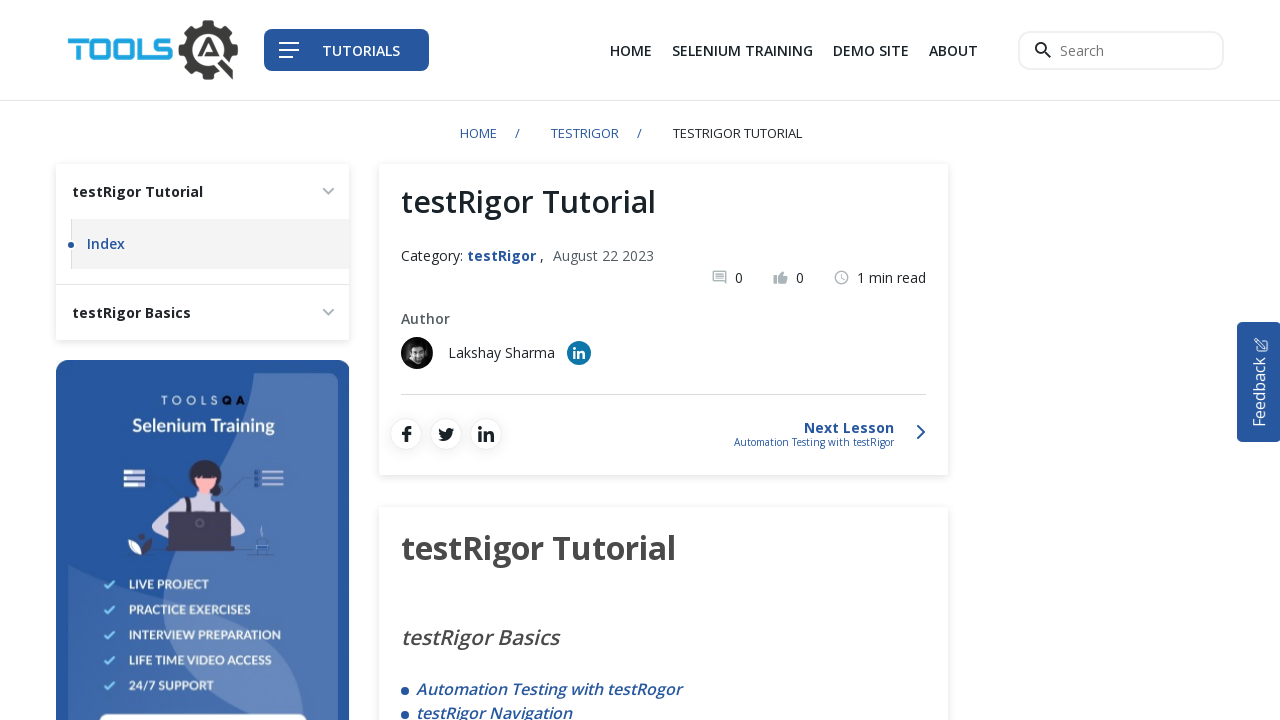

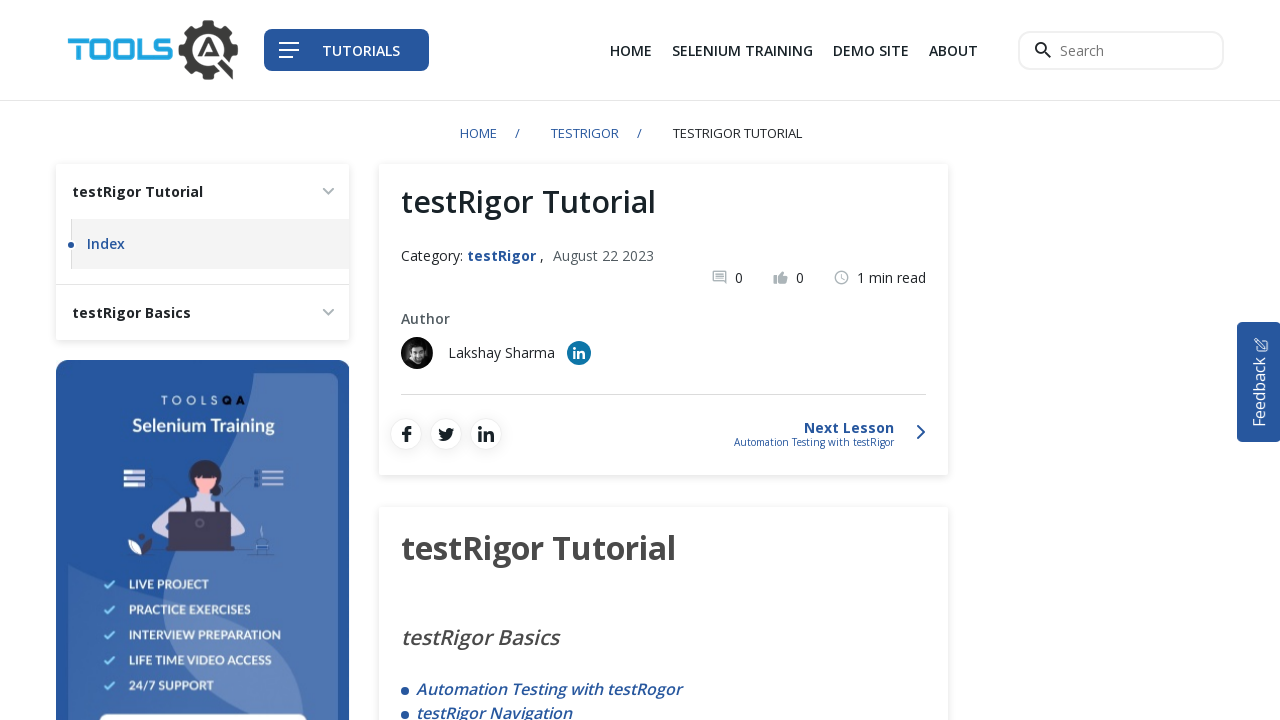